Tests keyboard key press functionality by sending SPACE and LEFT arrow keys to an element and verifying the displayed result text shows which key was pressed.

Starting URL: http://the-internet.herokuapp.com/key_presses

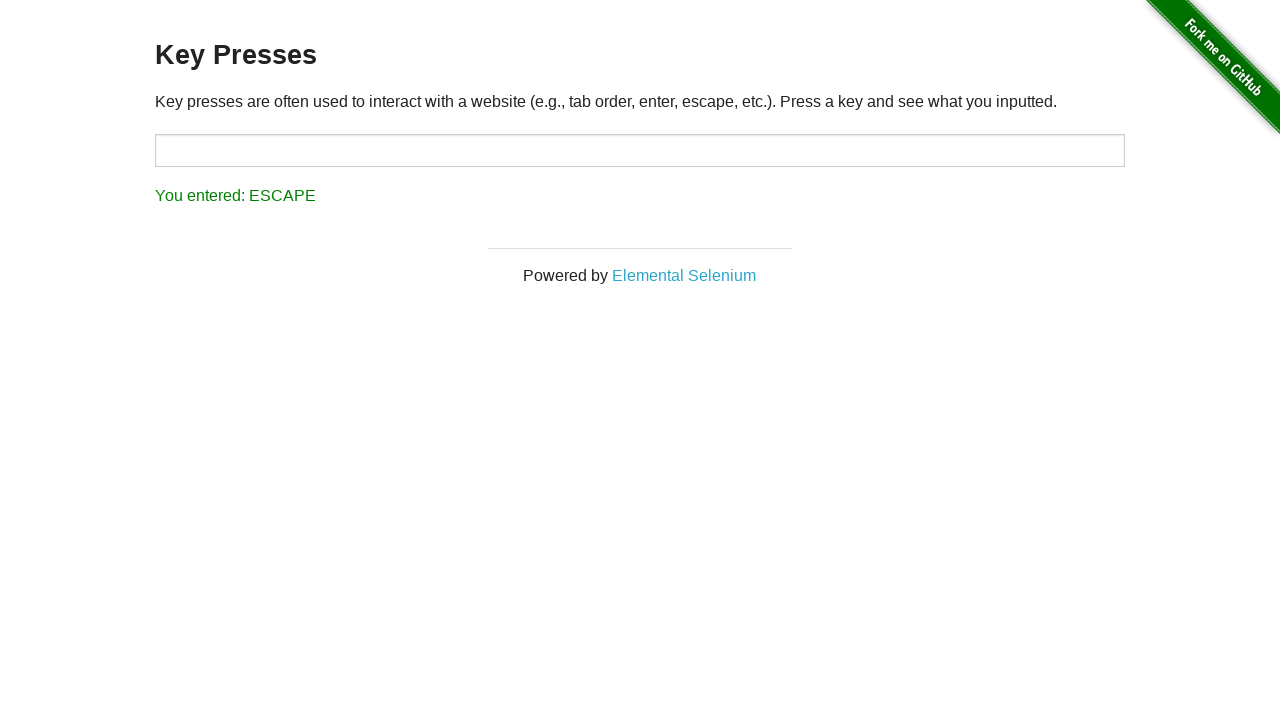

Navigated to key presses test page
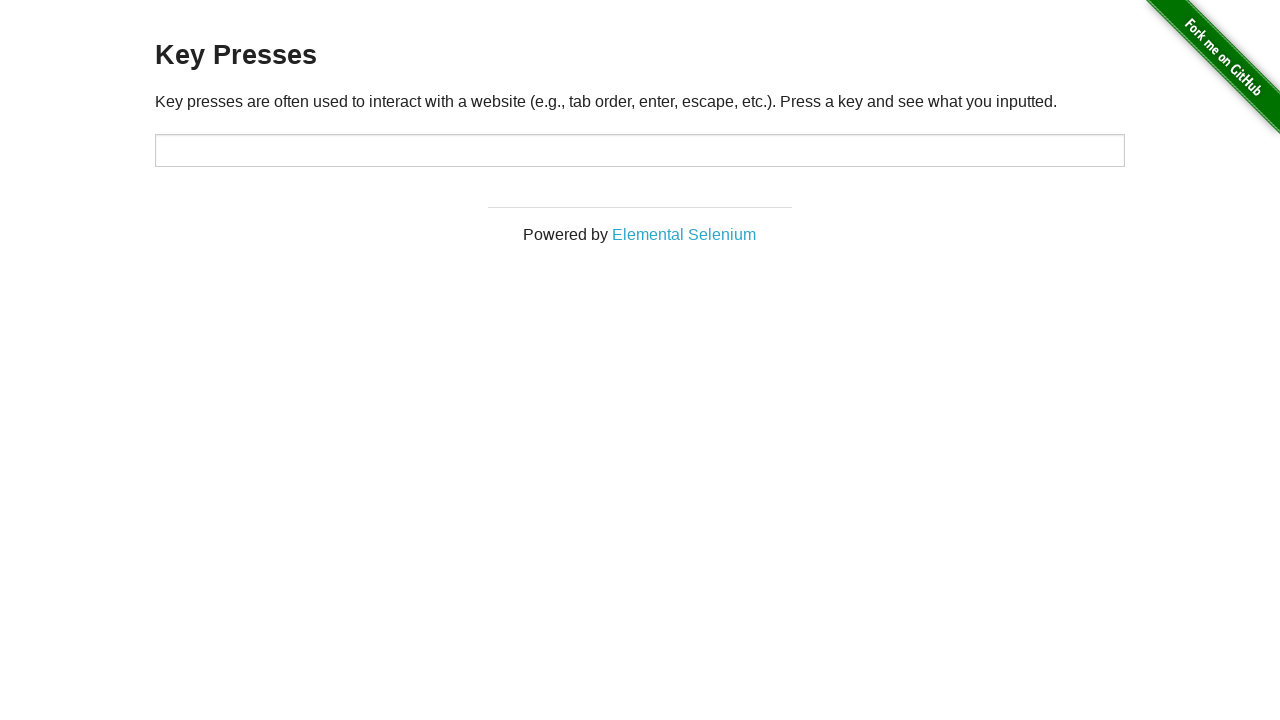

Pressed SPACE key on target element on #target
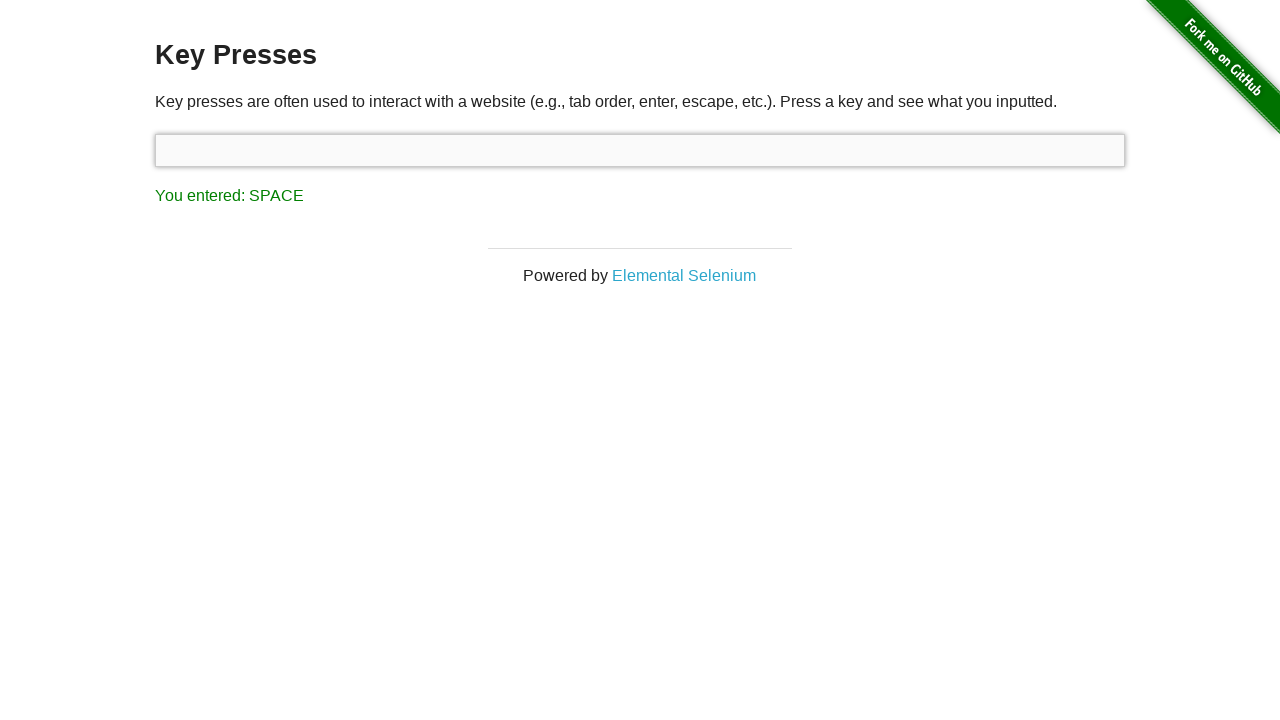

Retrieved result text after SPACE key press
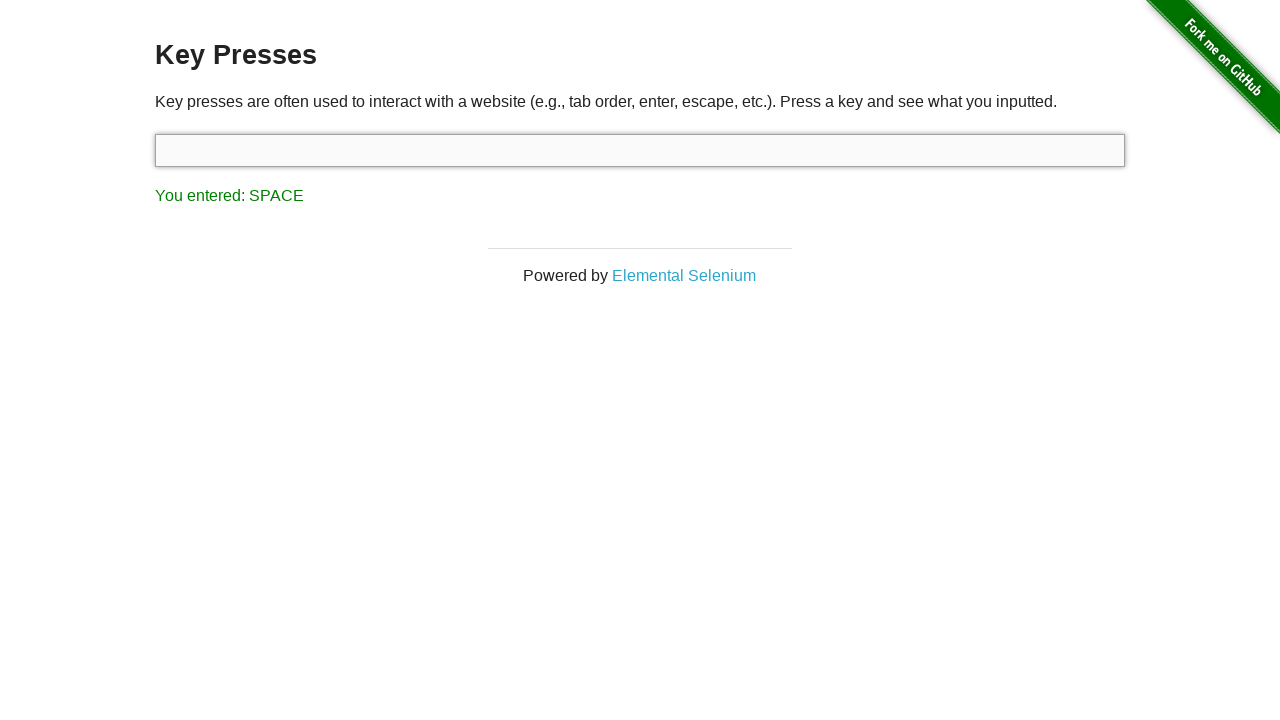

Verified result text contains 'You entered: SPACE'
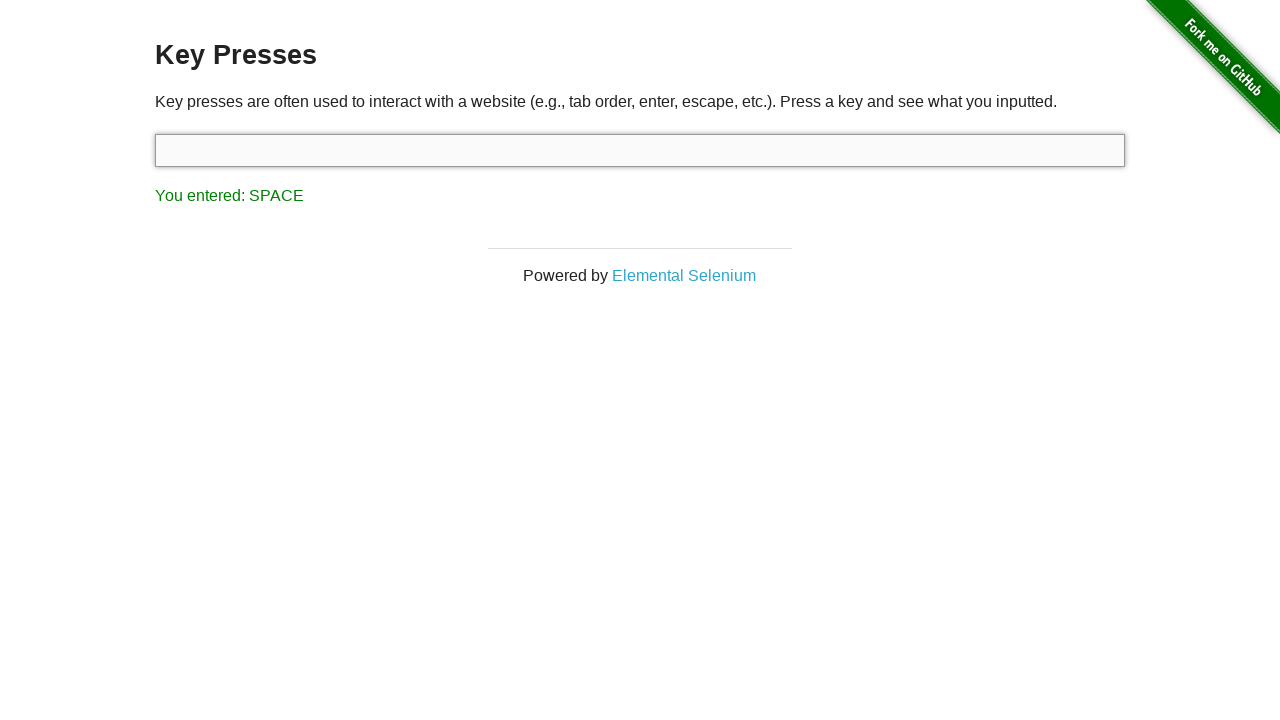

Pressed LEFT arrow key
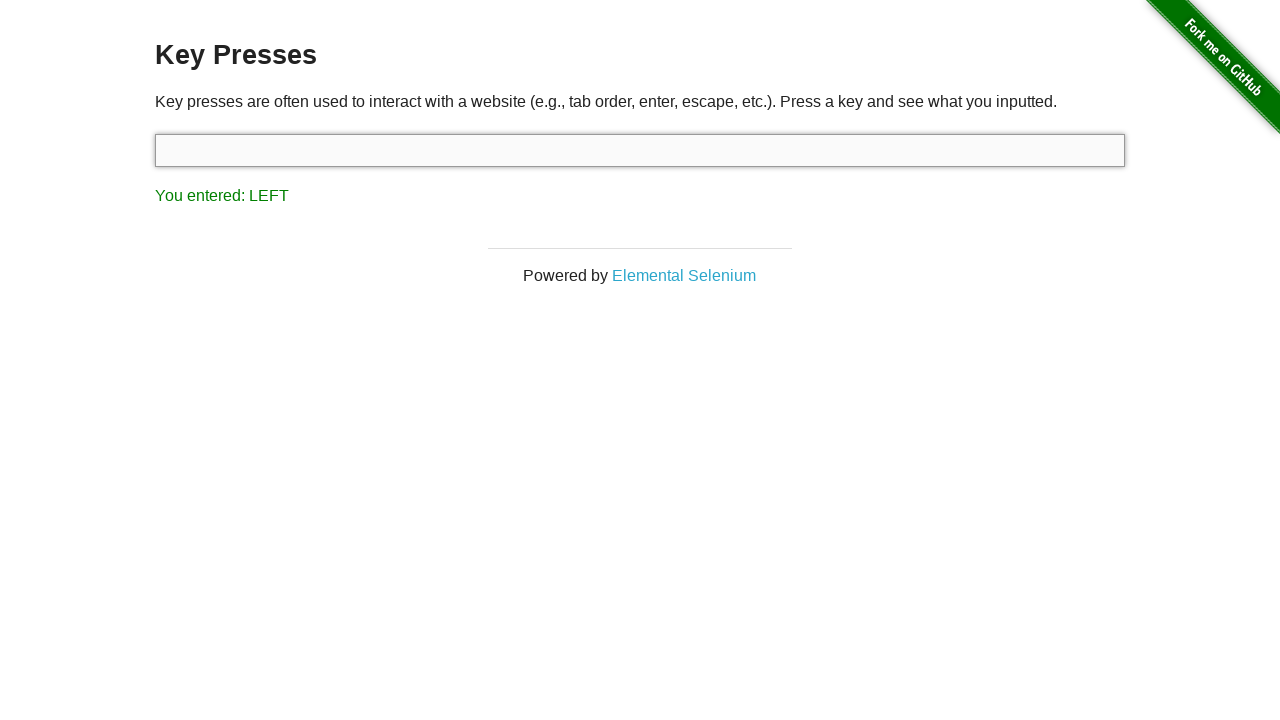

Retrieved result text after LEFT arrow key press
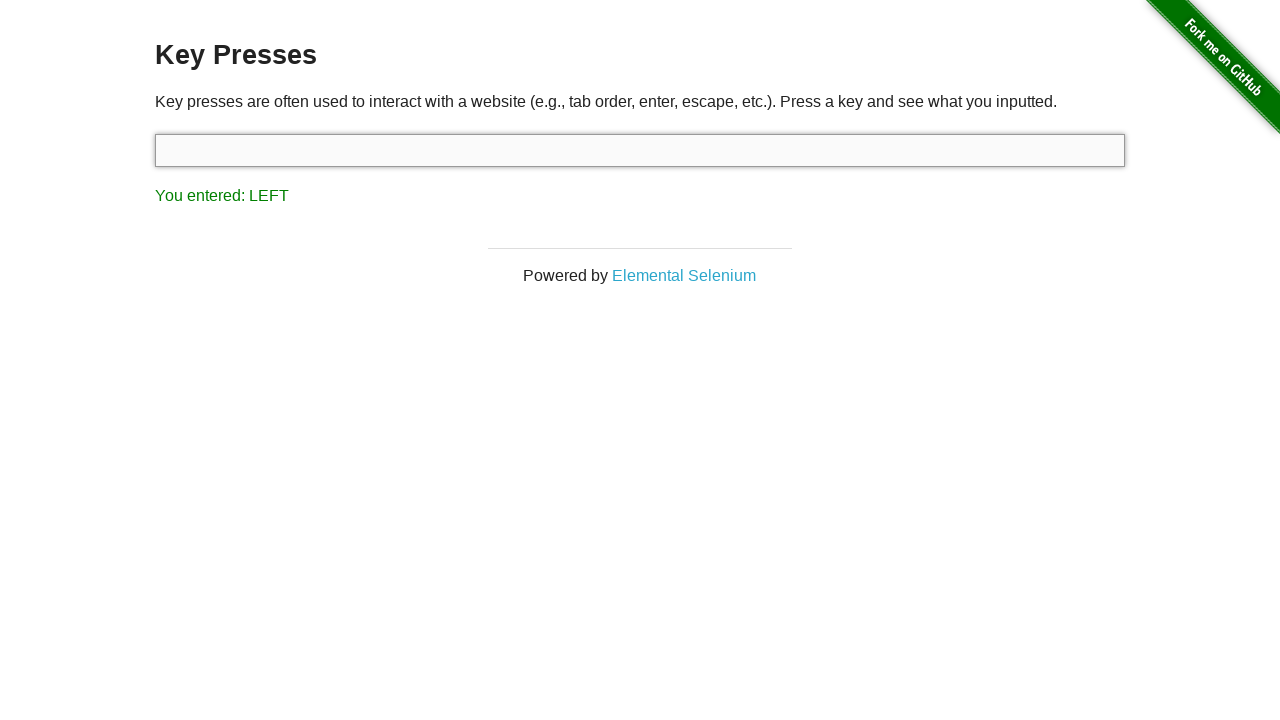

Verified result text contains 'You entered: LEFT'
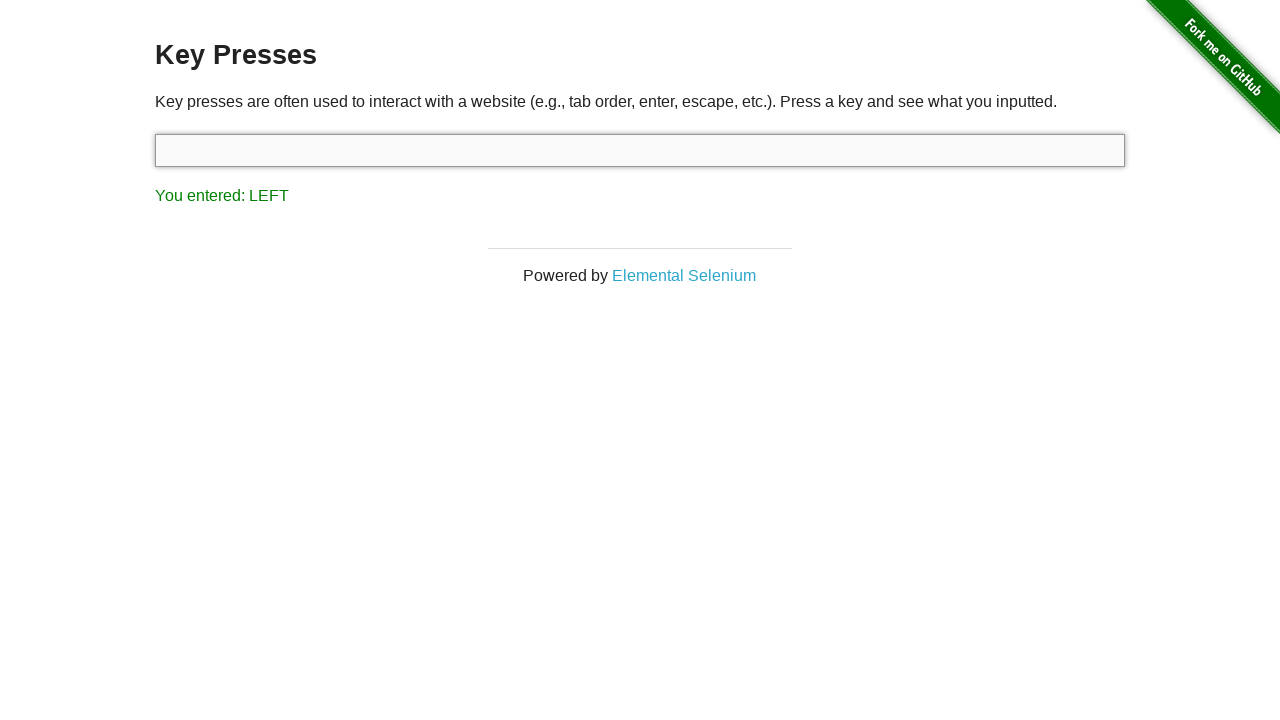

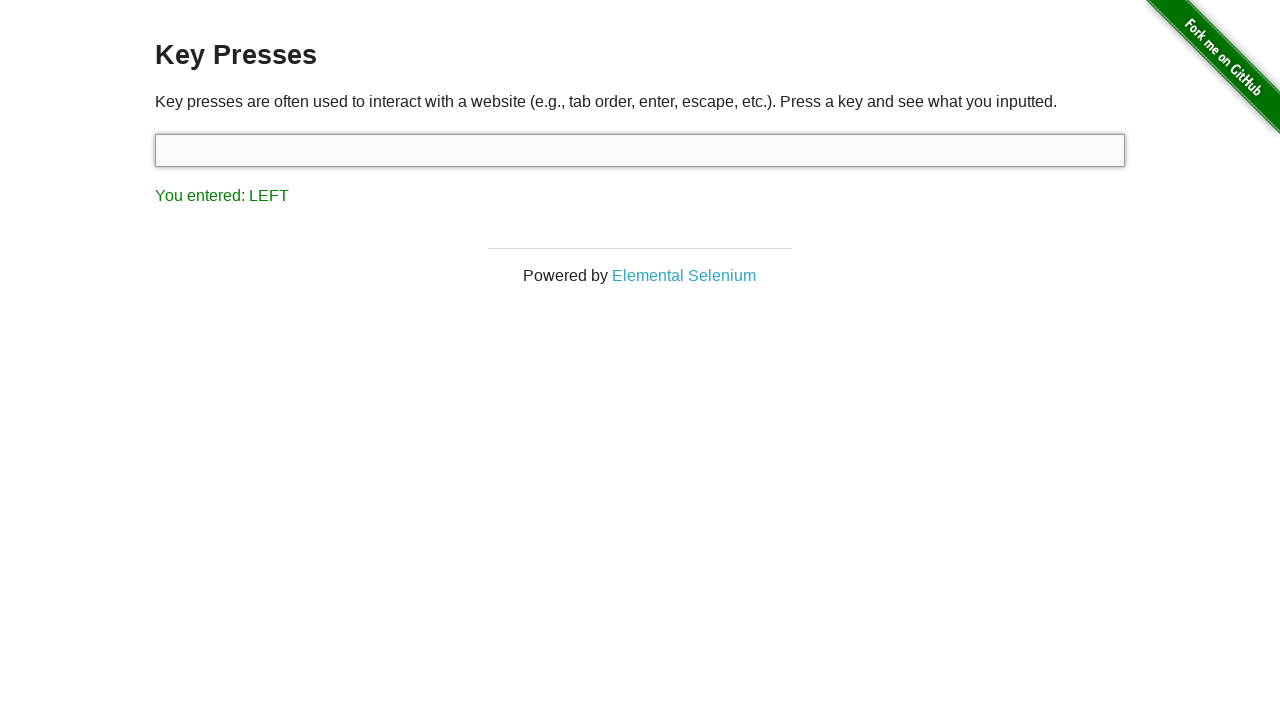